Tests YouTube search functionality by entering "selenium" into the search input field

Starting URL: https://www.youtube.com

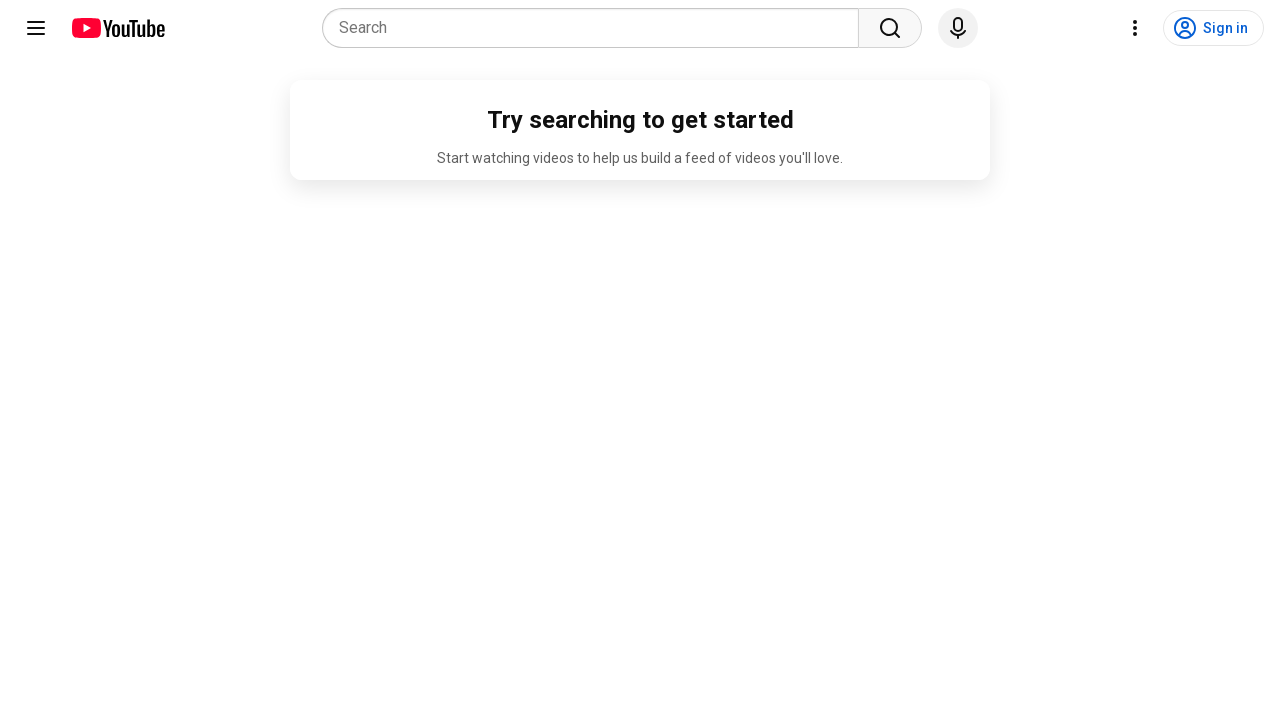

Filled YouTube search field with 'selenium' on input[name='search_query']
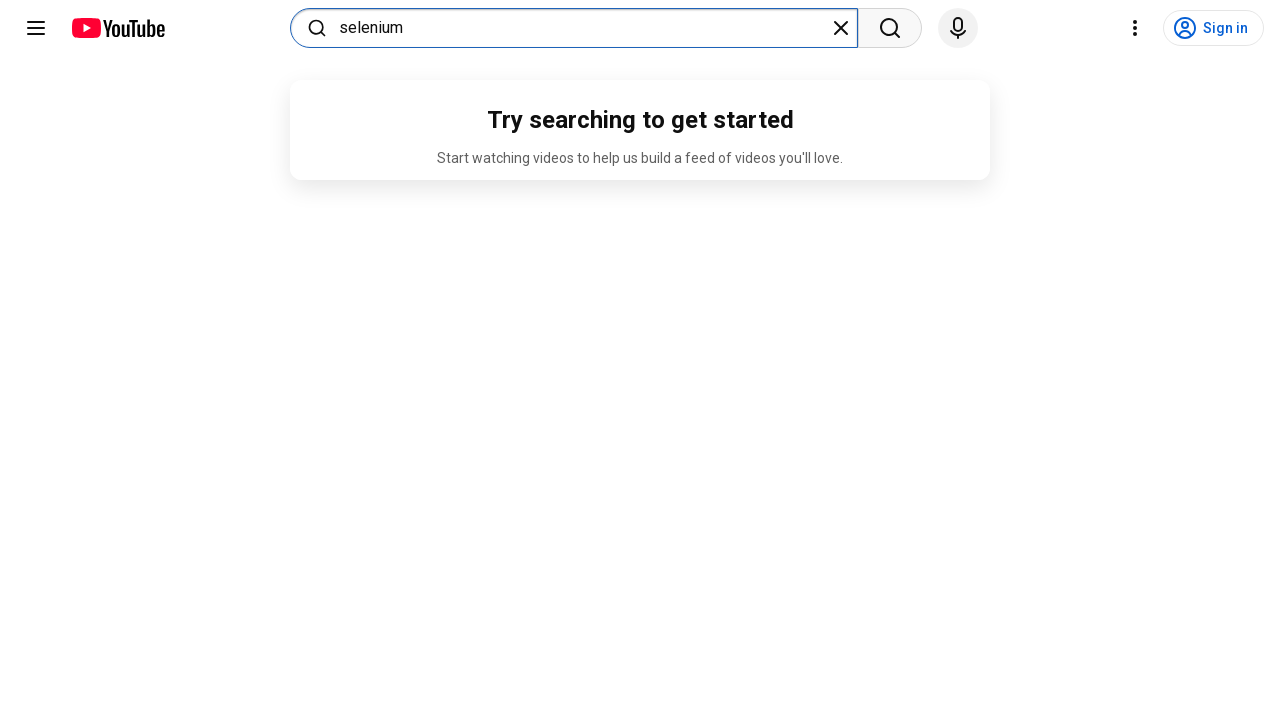

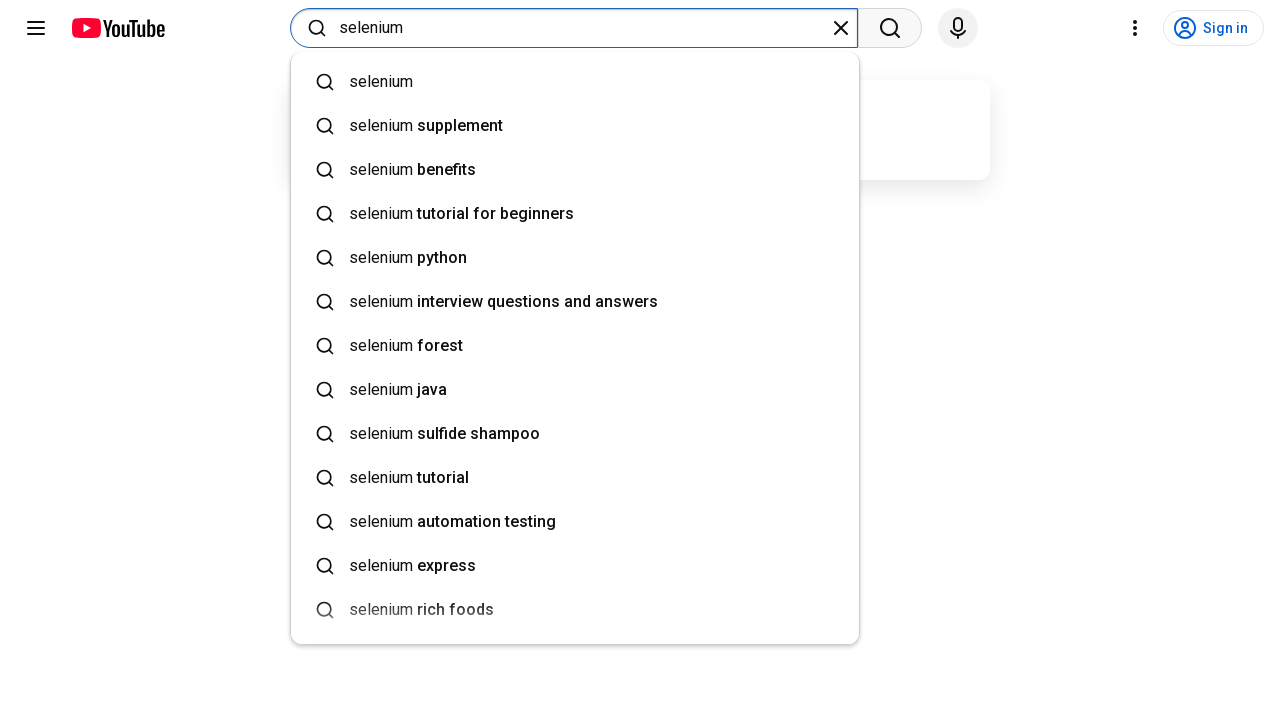